Navigates to a Selenium example page and verifies that the page title is "Selenium Test Example Page"

Starting URL: http://crossbrowsertesting.github.io/selenium_example_page.html

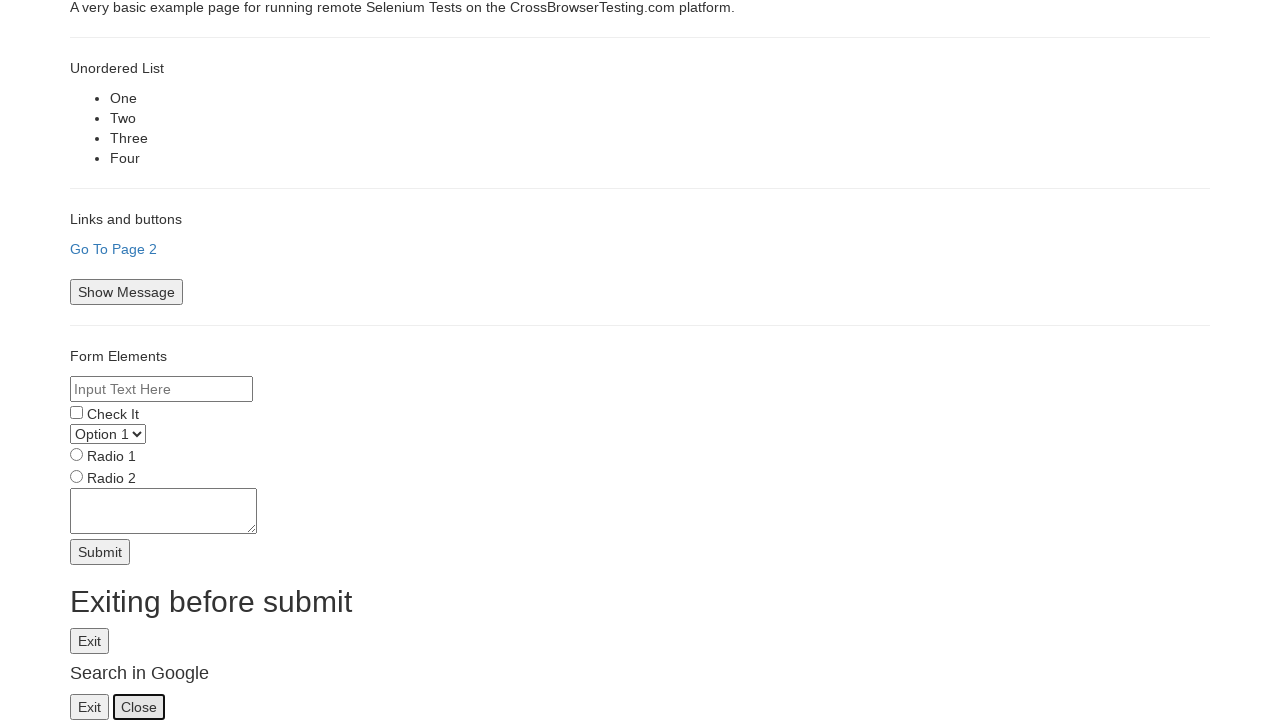

Navigated to Selenium example page
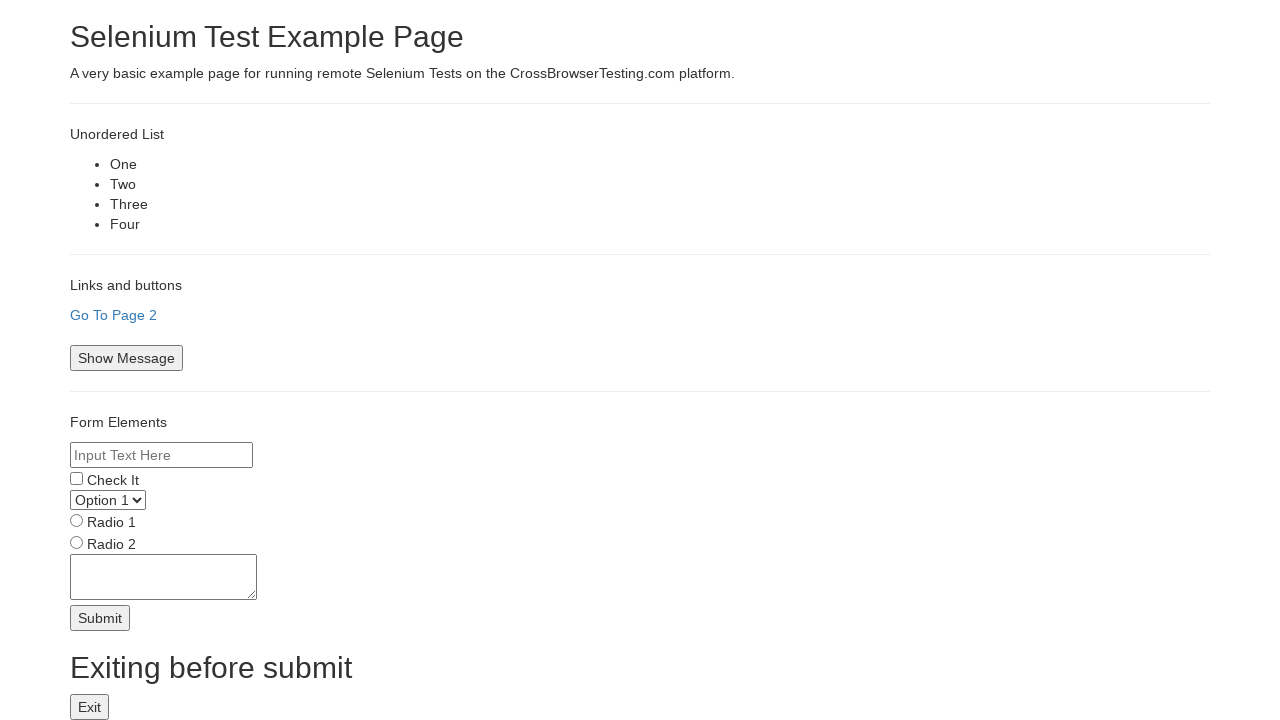

Verified page title is 'Selenium Test Example Page'
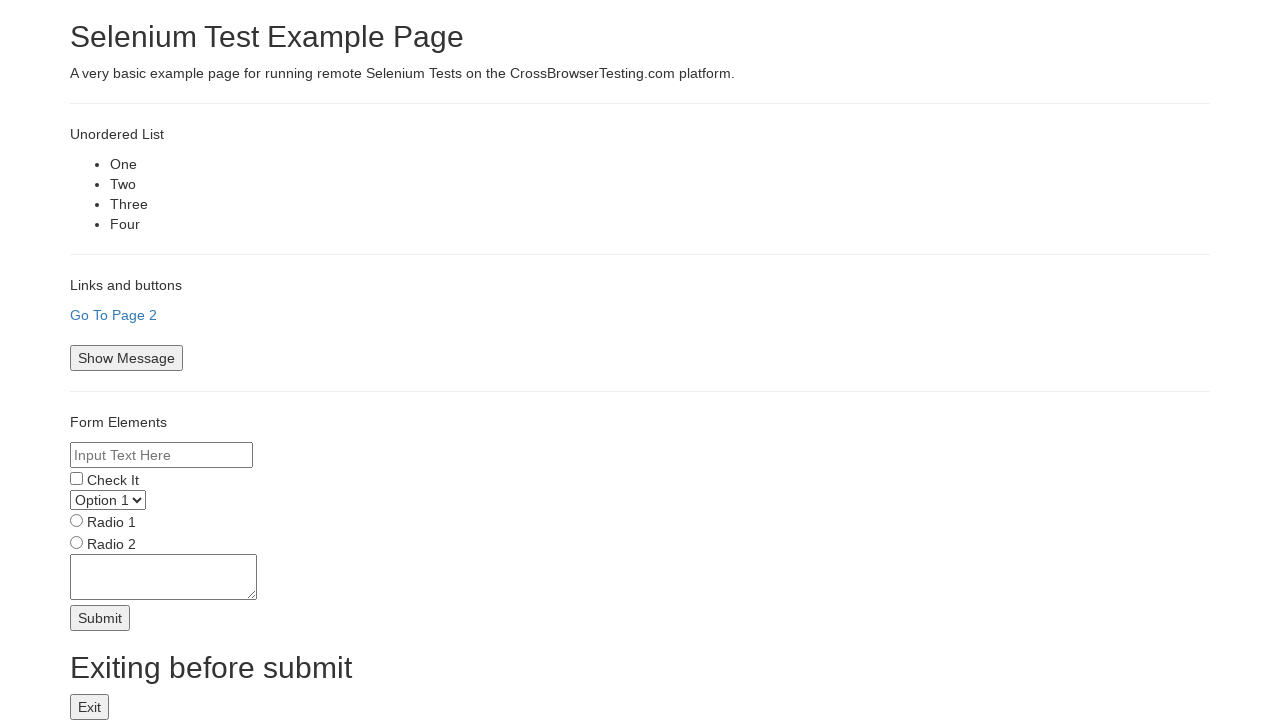

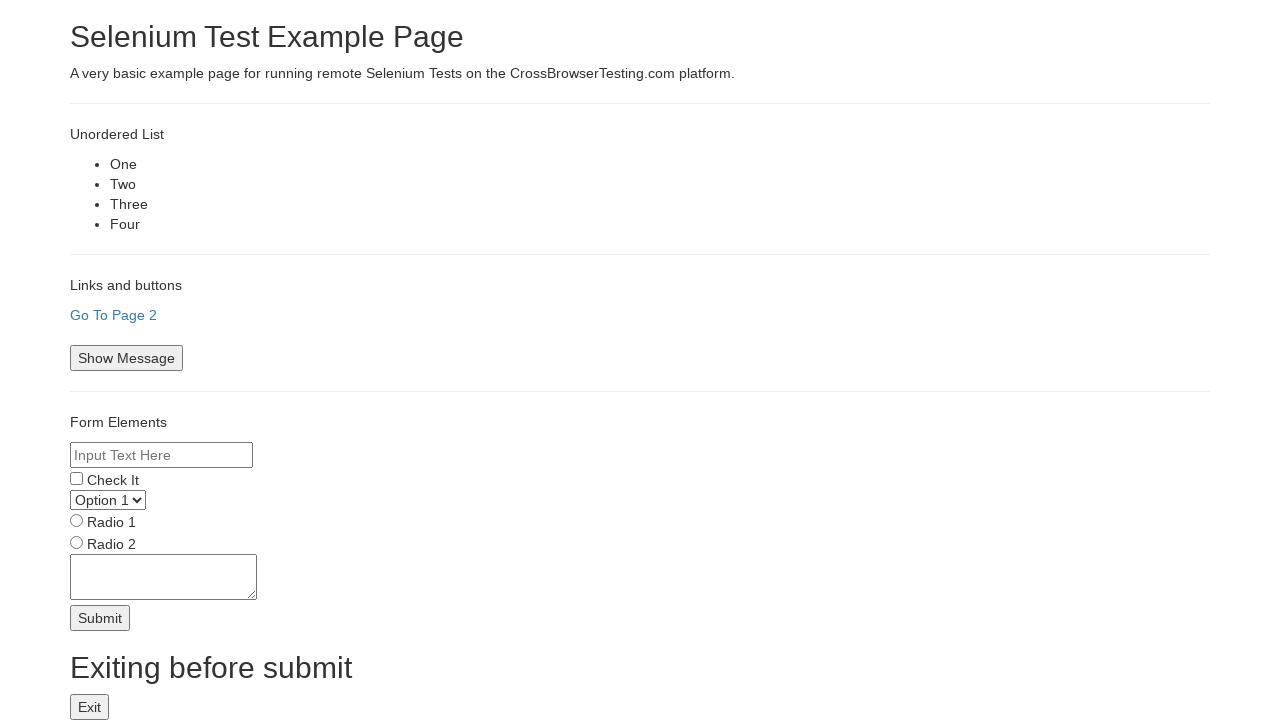